Navigates to Simplilearn homepage and maximizes the browser window

Starting URL: https://www.simplilearn.com/

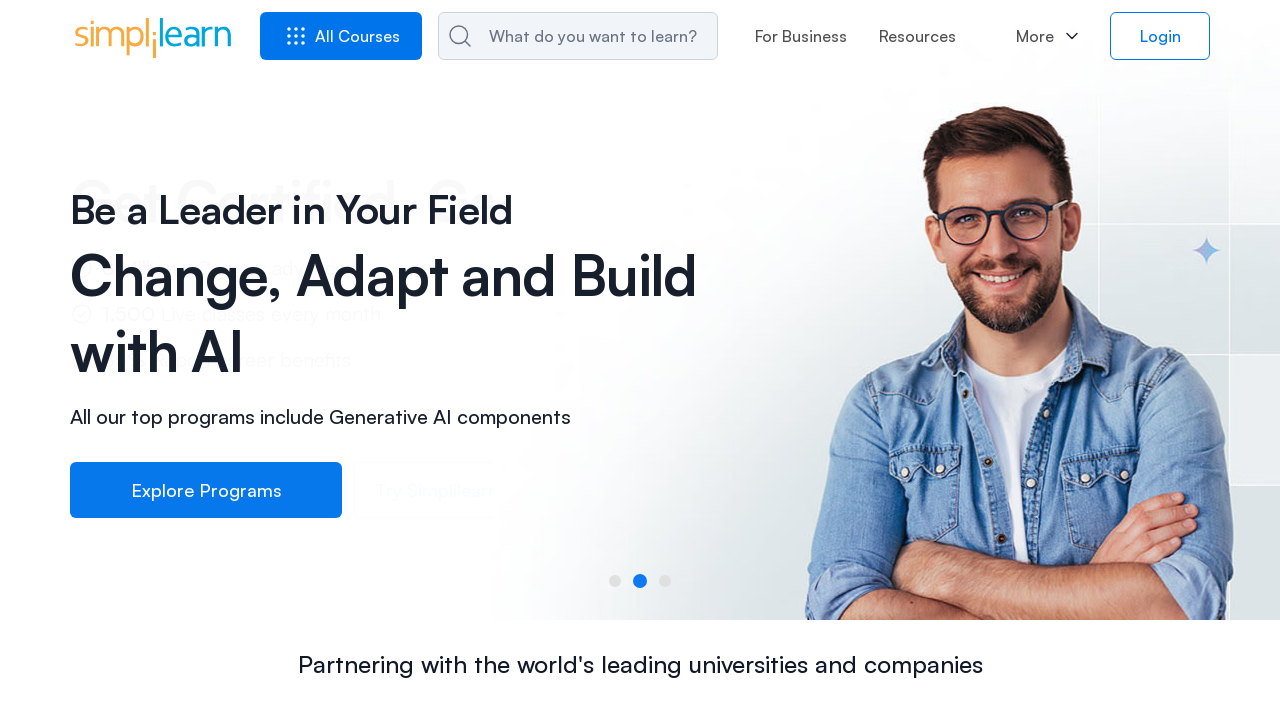

Set viewport size to 1920x1080 to maximize browser window
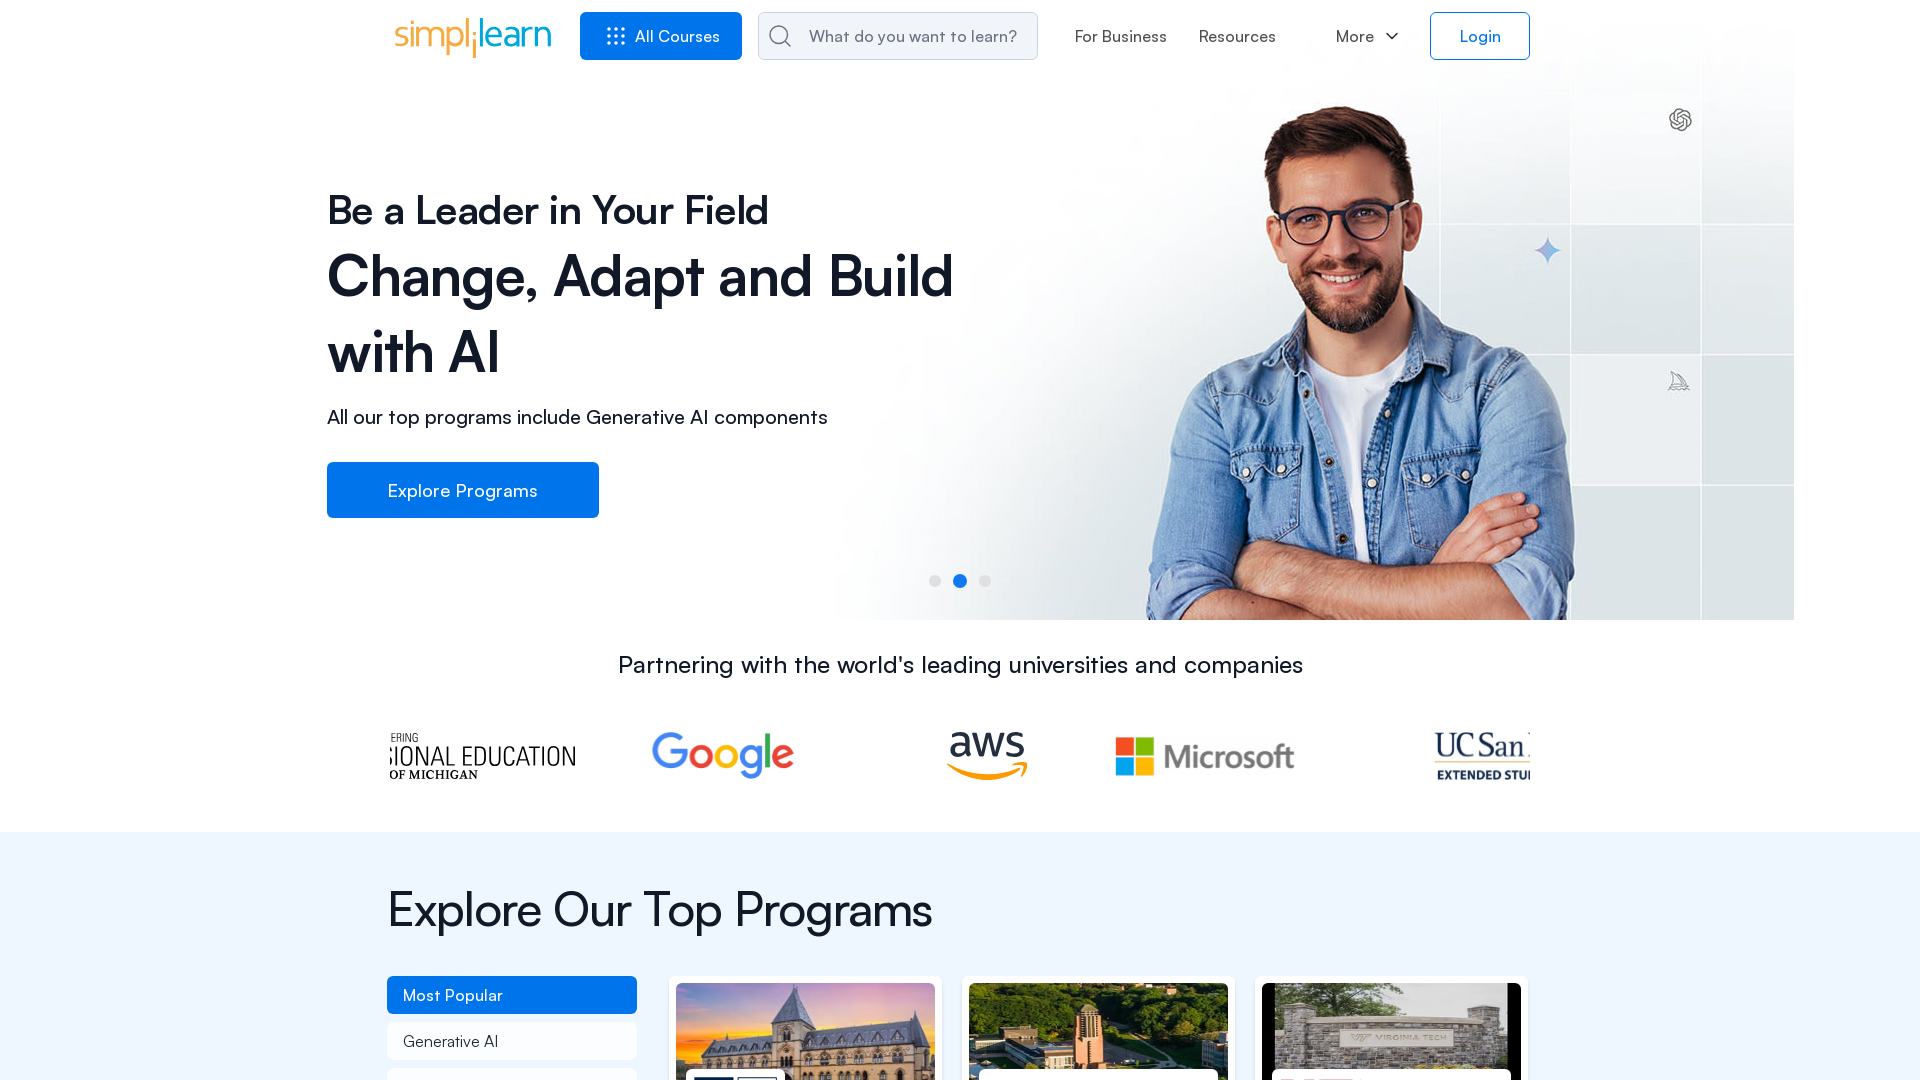

Simplilearn homepage fully loaded (DOM content loaded)
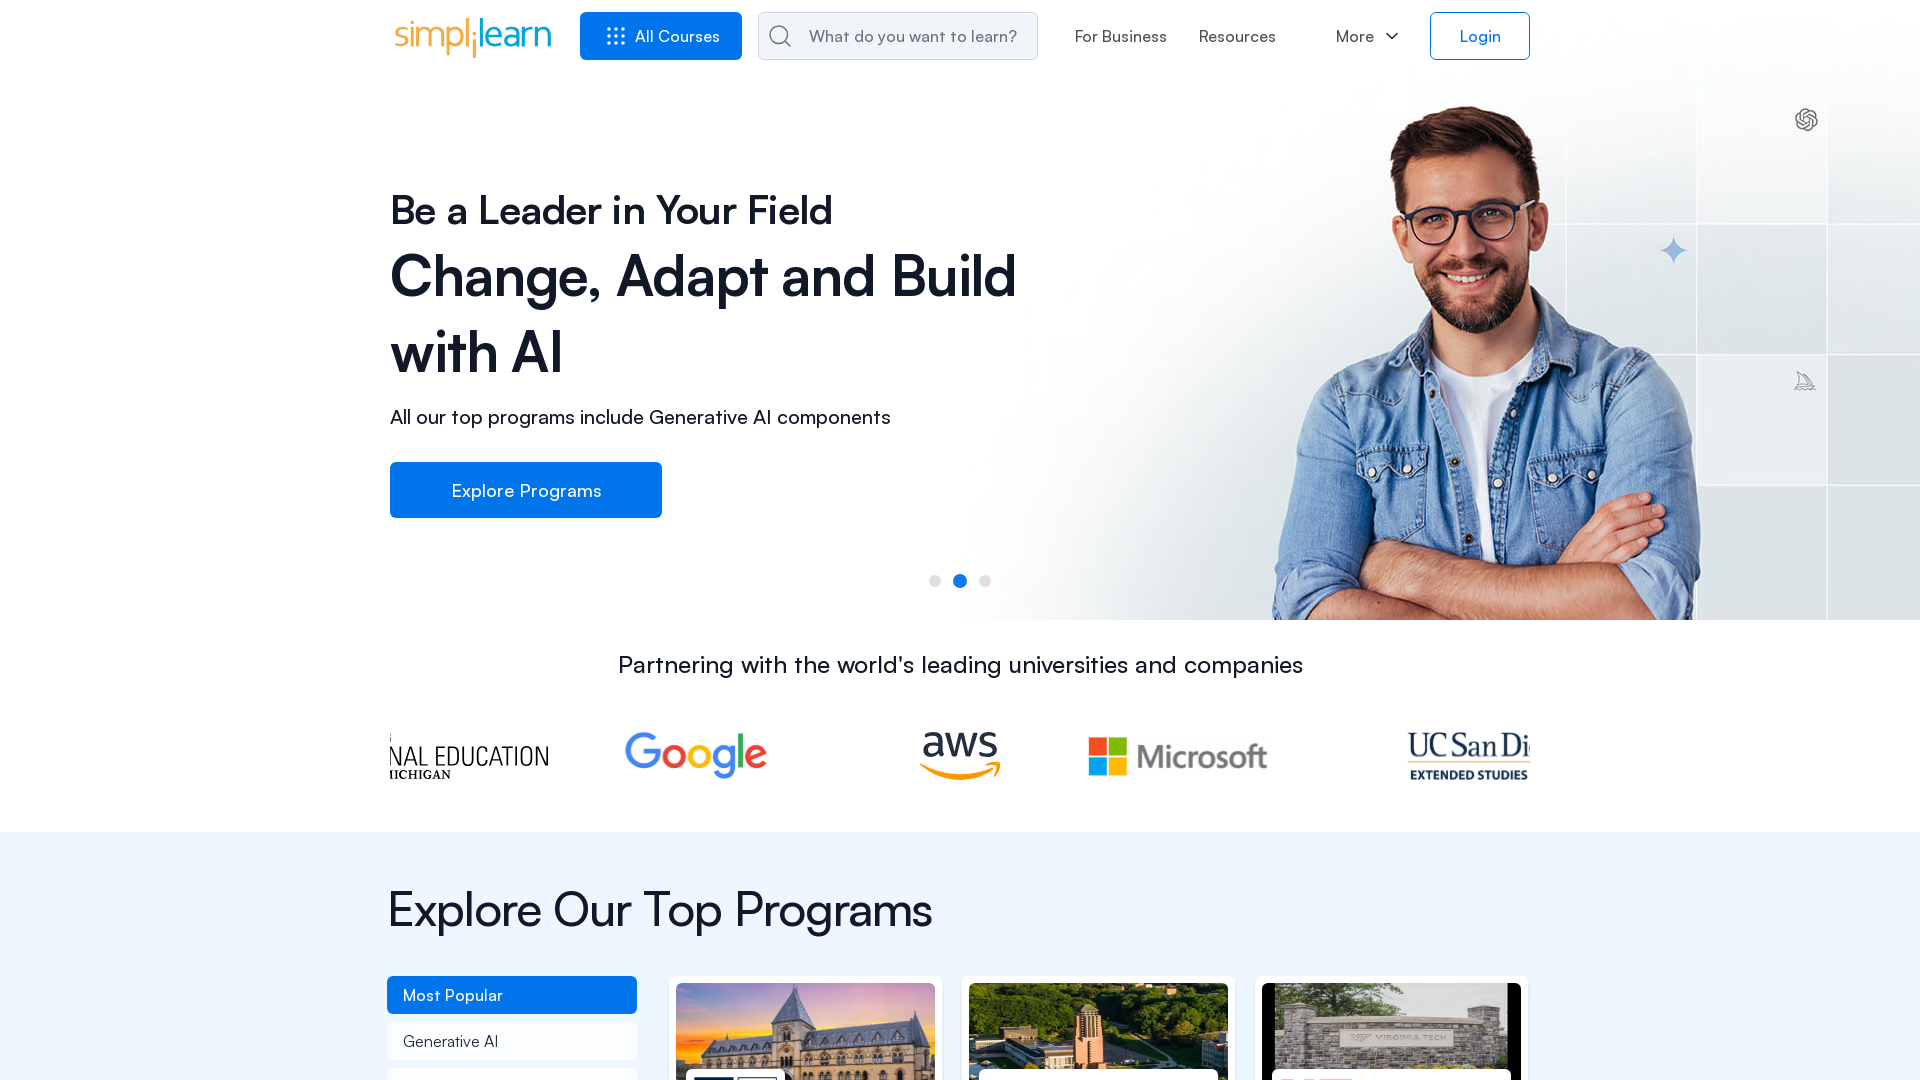

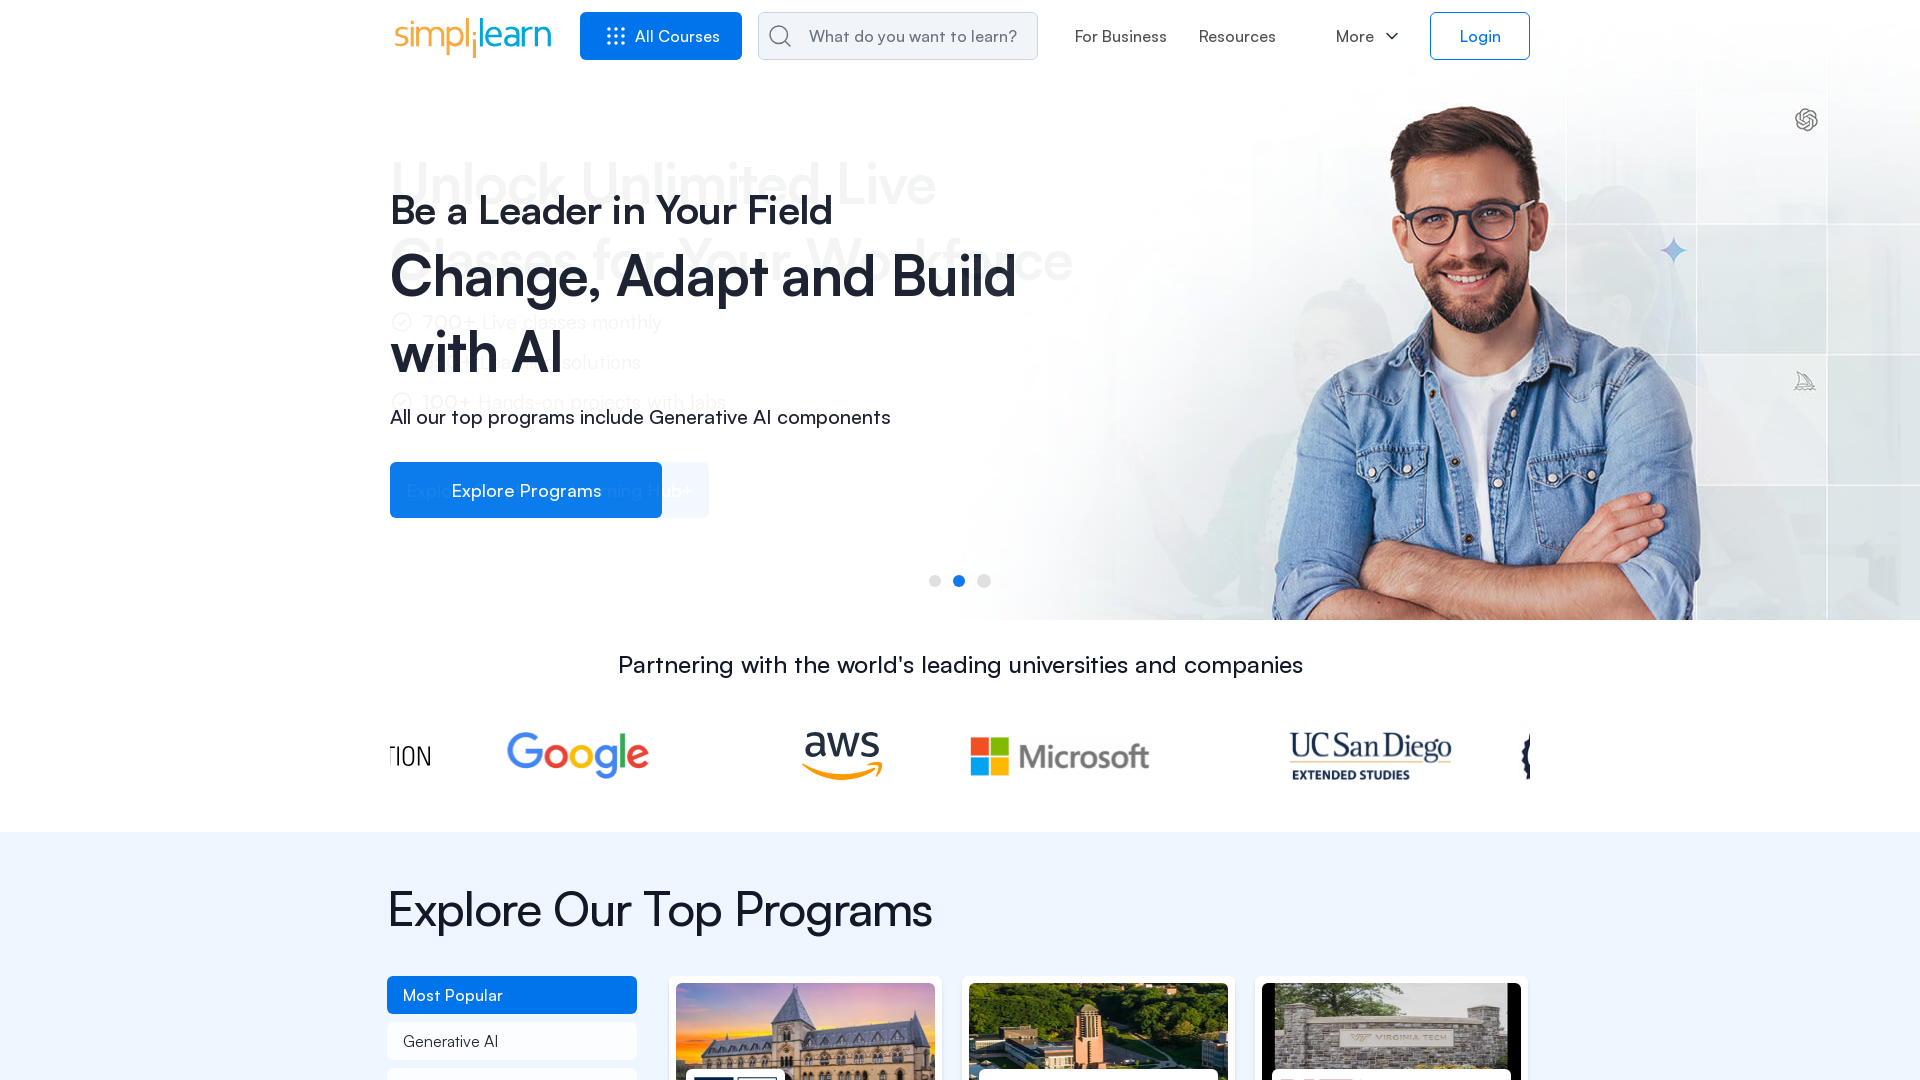